Tests navigation to the Campus section of the university website by clicking on the Campus link and verifying the page displays "Campus" text

Starting URL: https://www.escuelaing.edu.co/es/

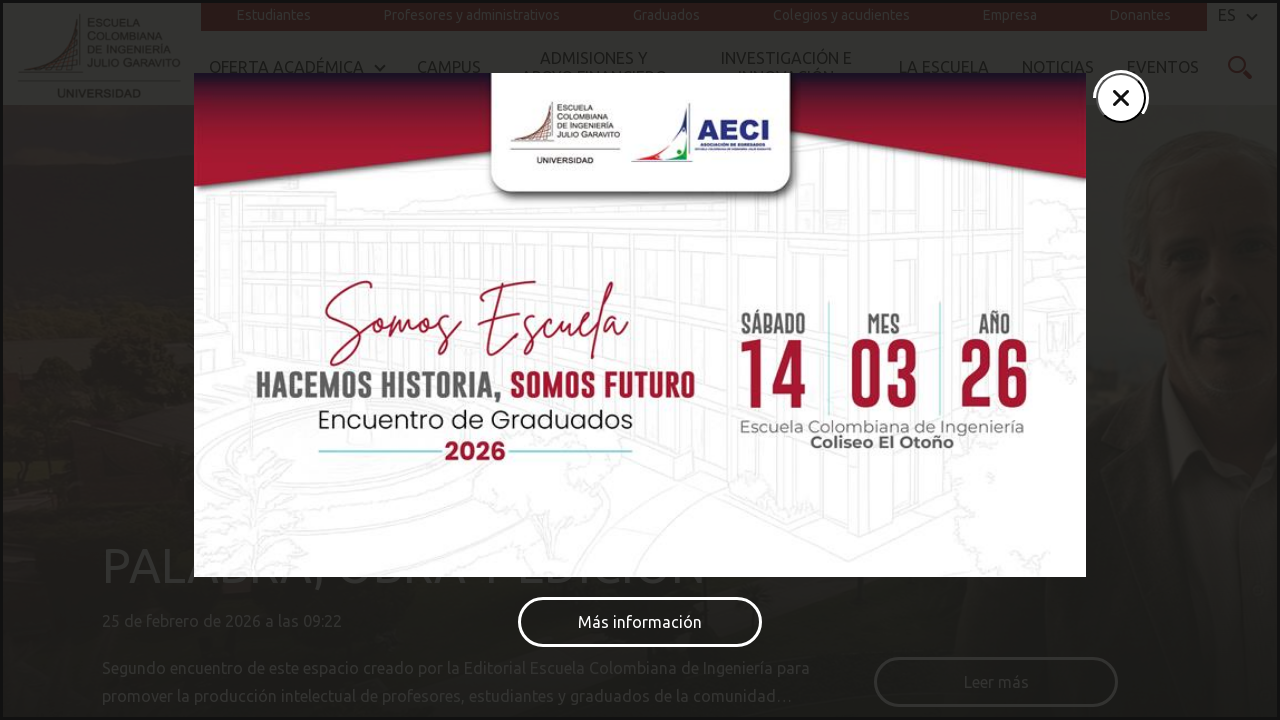

Clicked on Campus link in navigation menu at (449, 68) on xpath=//html/body/header/div/div/div[2]/nav[2]/ul/li[2]/a/span
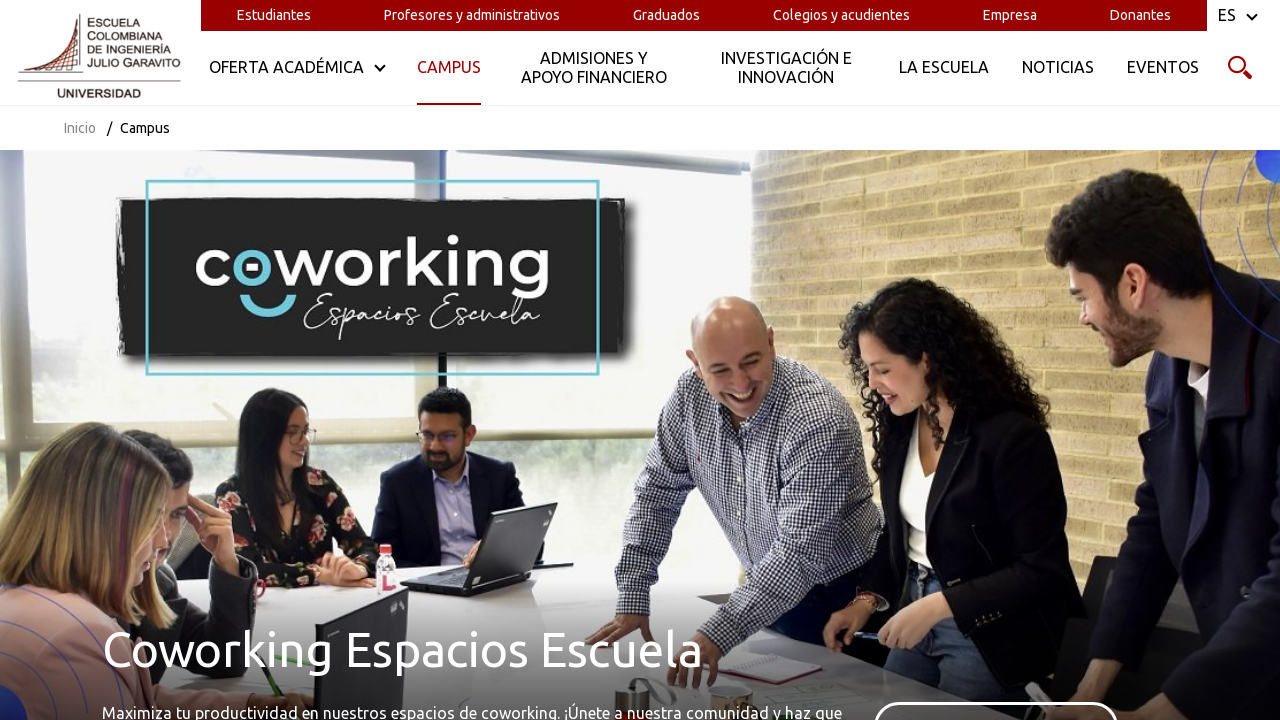

Verified Campus text is present on the page
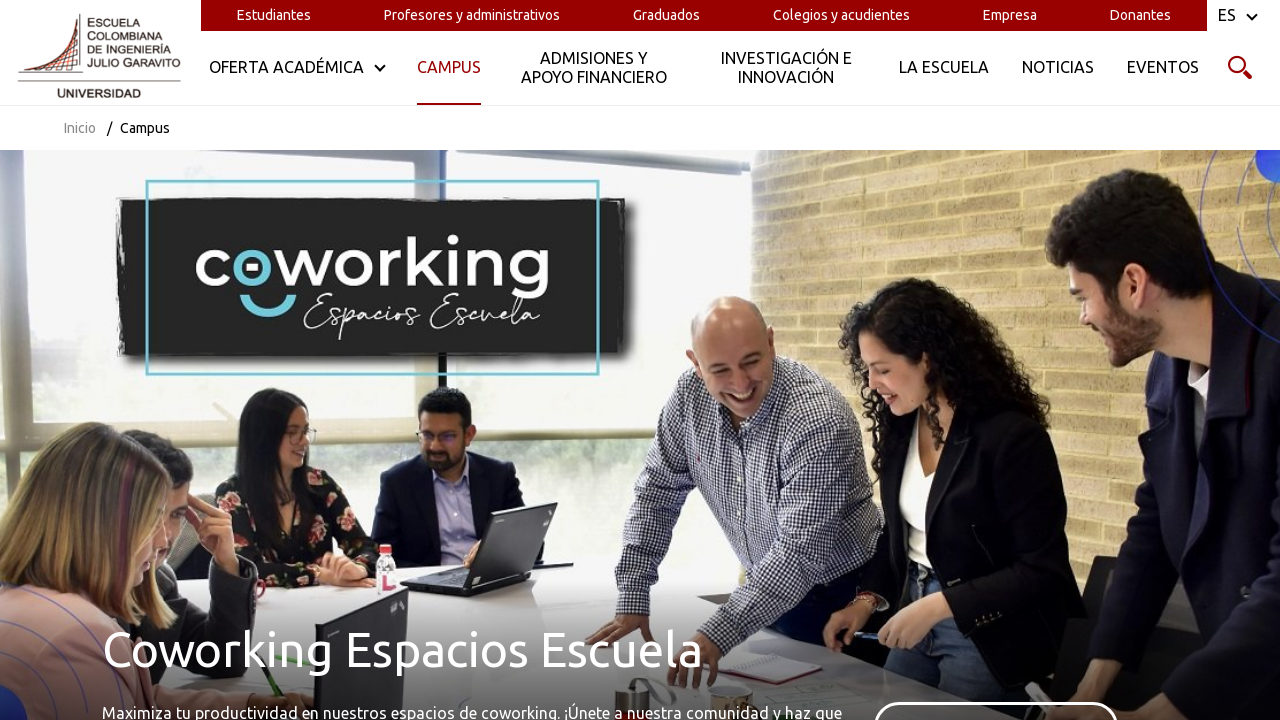

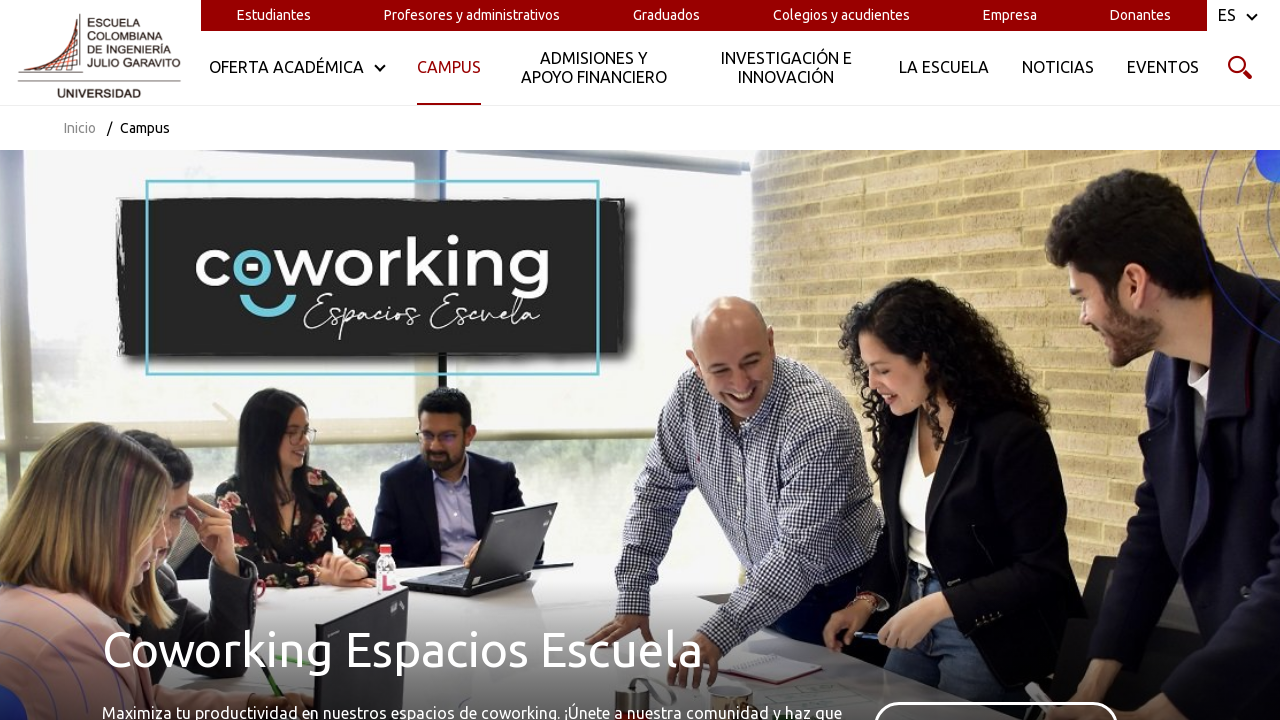